Tests the FAQ accordion section by clicking on the eighth question and verifying the answer text about delivery outside Moscow

Starting URL: https://qa-scooter.praktikum-services.ru/

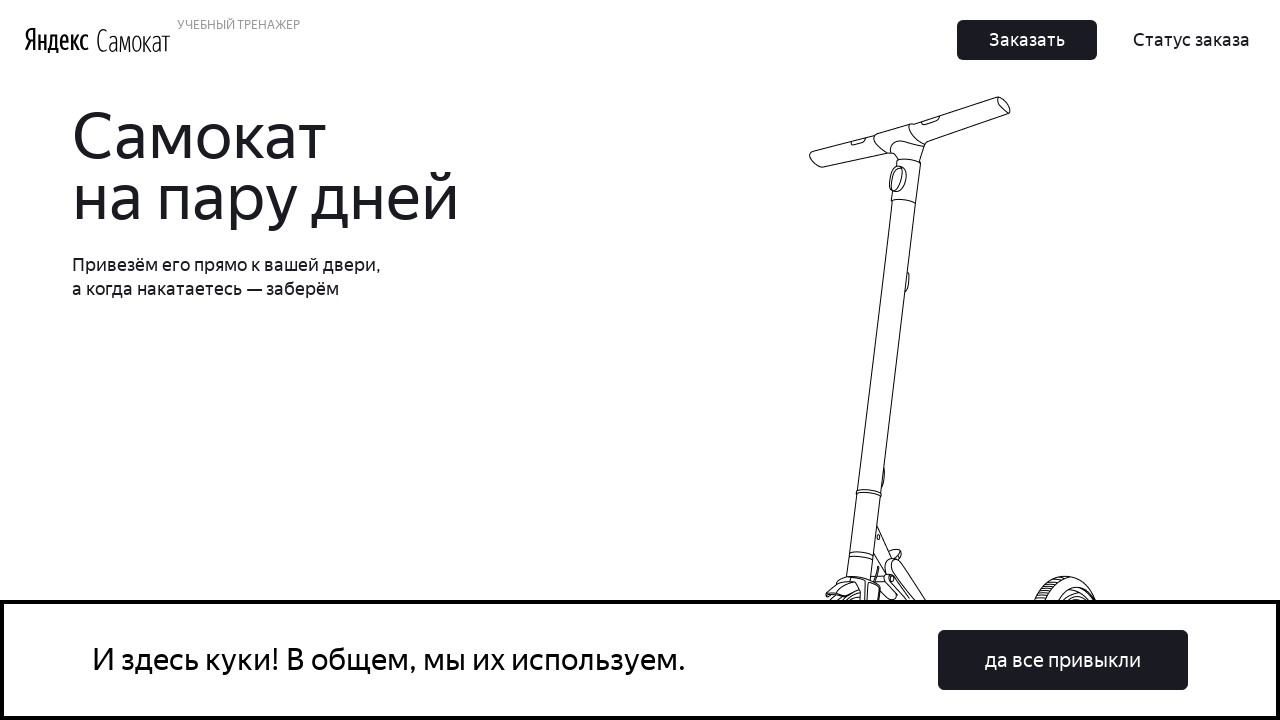

Scrolled to eighth FAQ accordion question heading
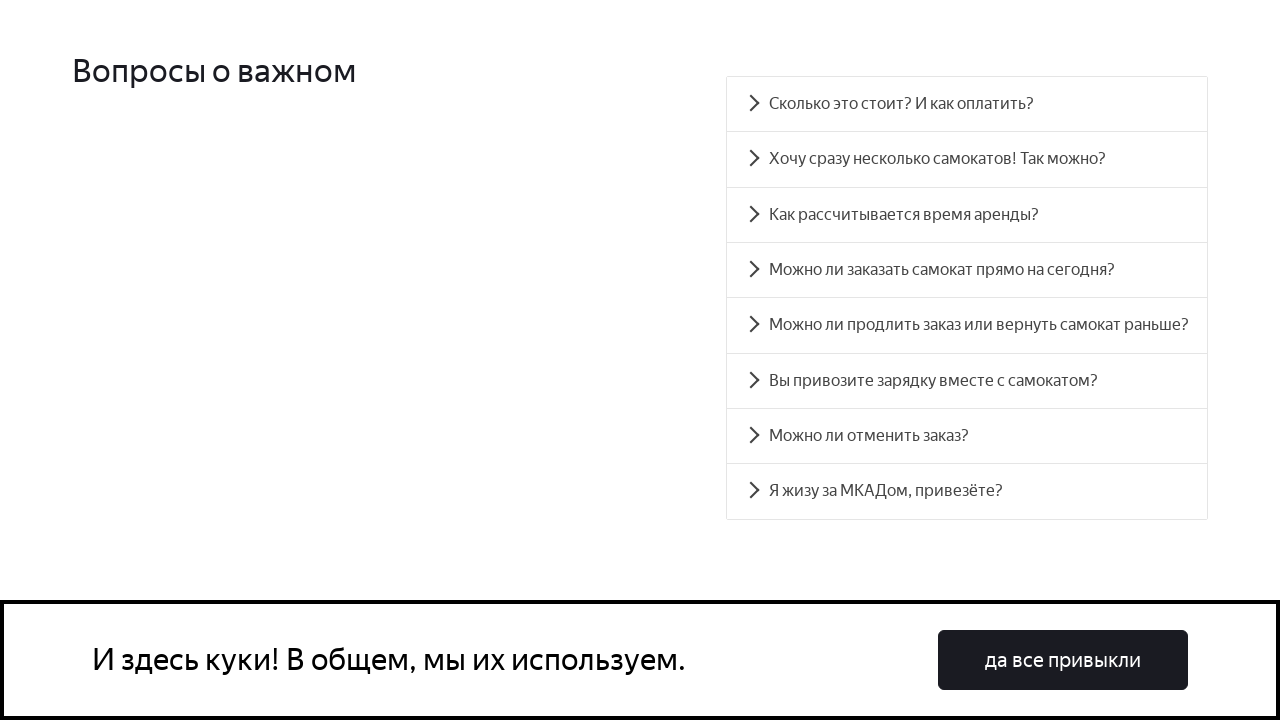

Clicked eighth FAQ accordion question to expand at (967, 492) on #accordion__heading-7
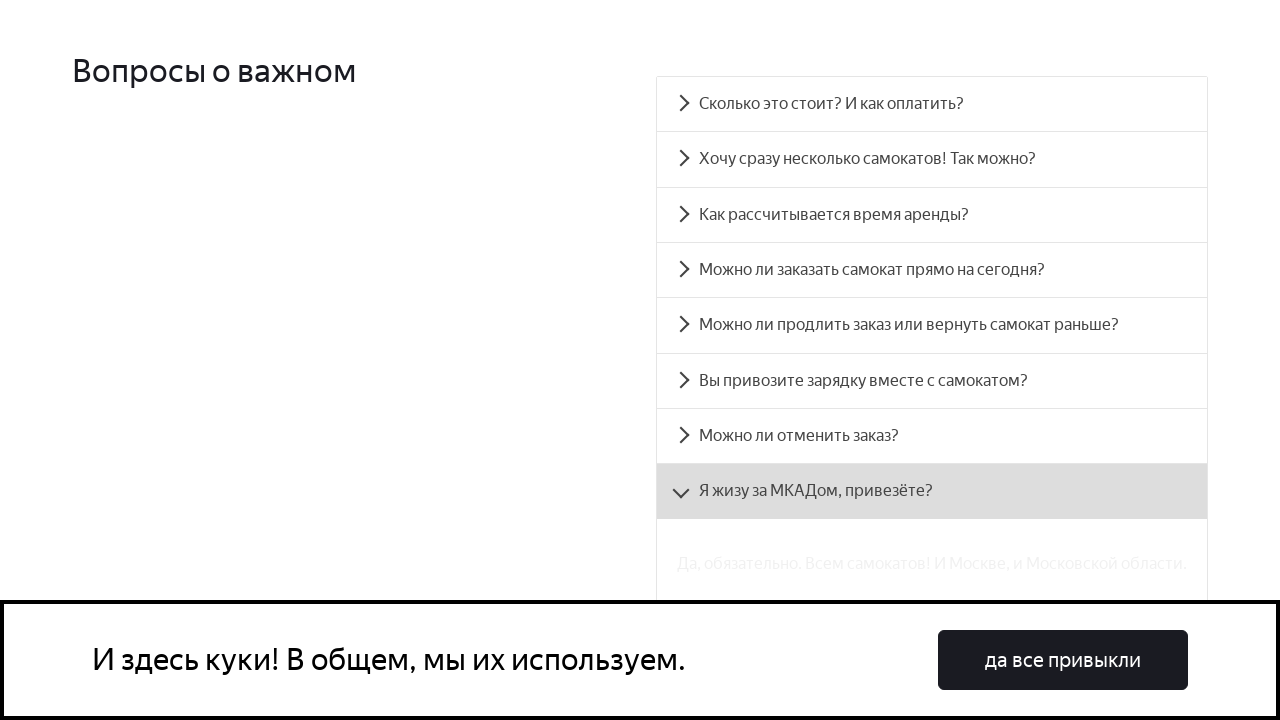

Verified accordion panel with delivery information outside Moscow is visible
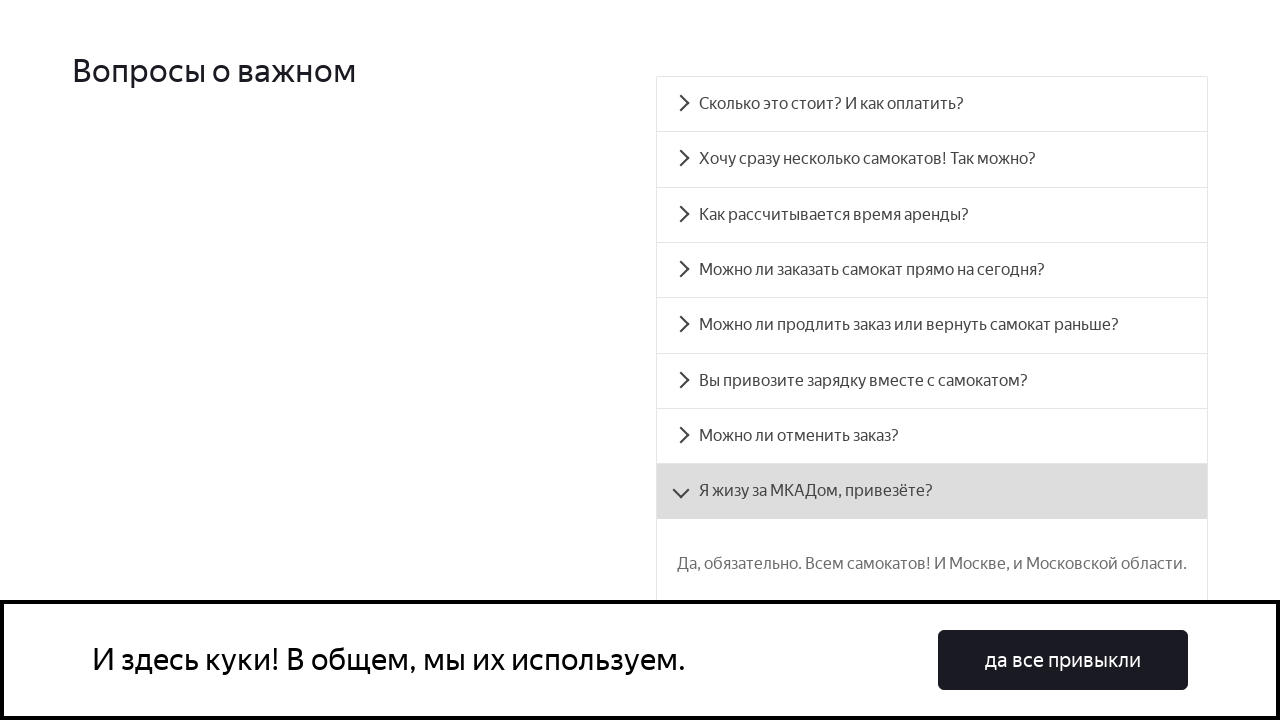

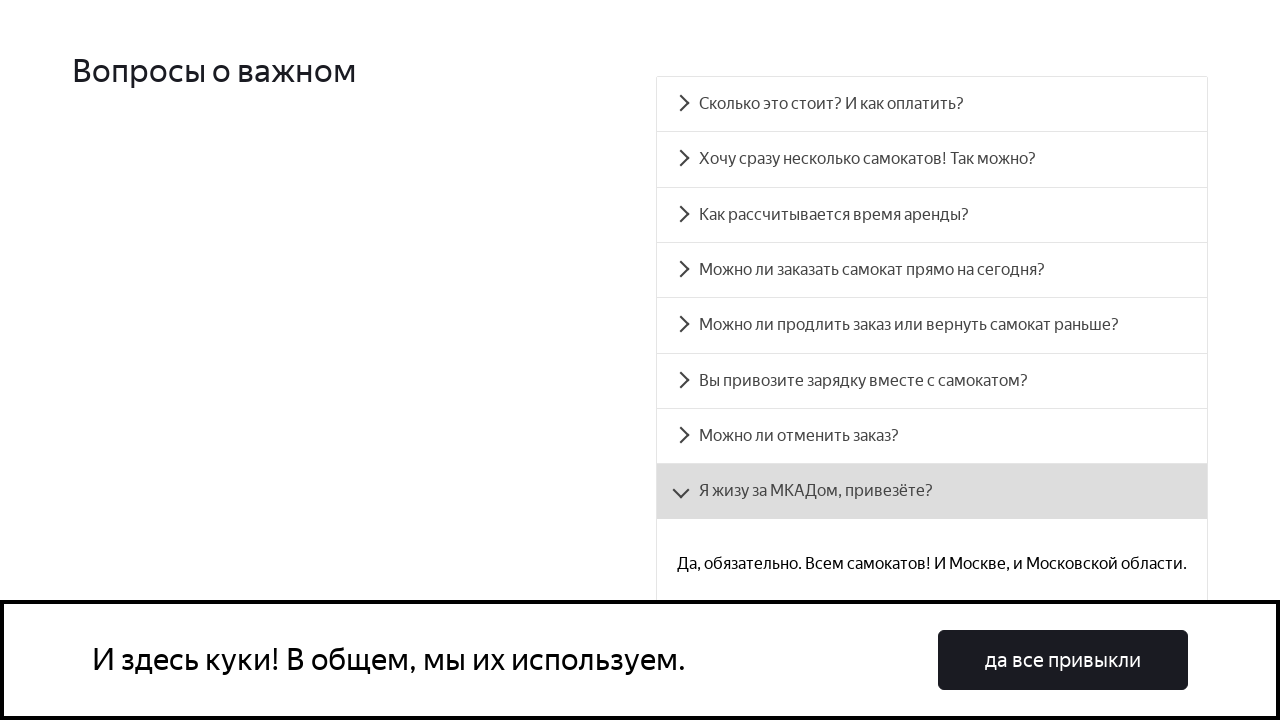